Tests a registration form workflow by clicking a start button, filling in login credentials, agreeing to terms, and submitting the registration

Starting URL: https://victoretc.github.io/selenium_waits/

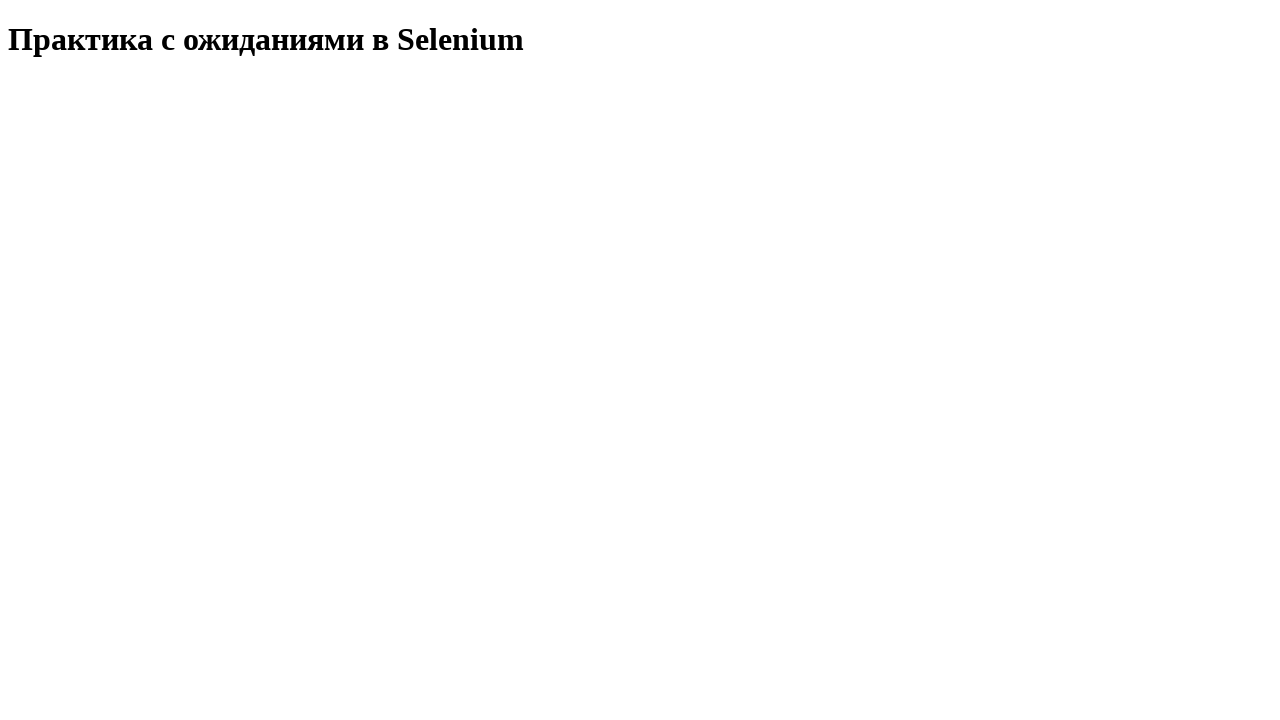

Clicked the 'Start Testing' button at (80, 90) on #startTest
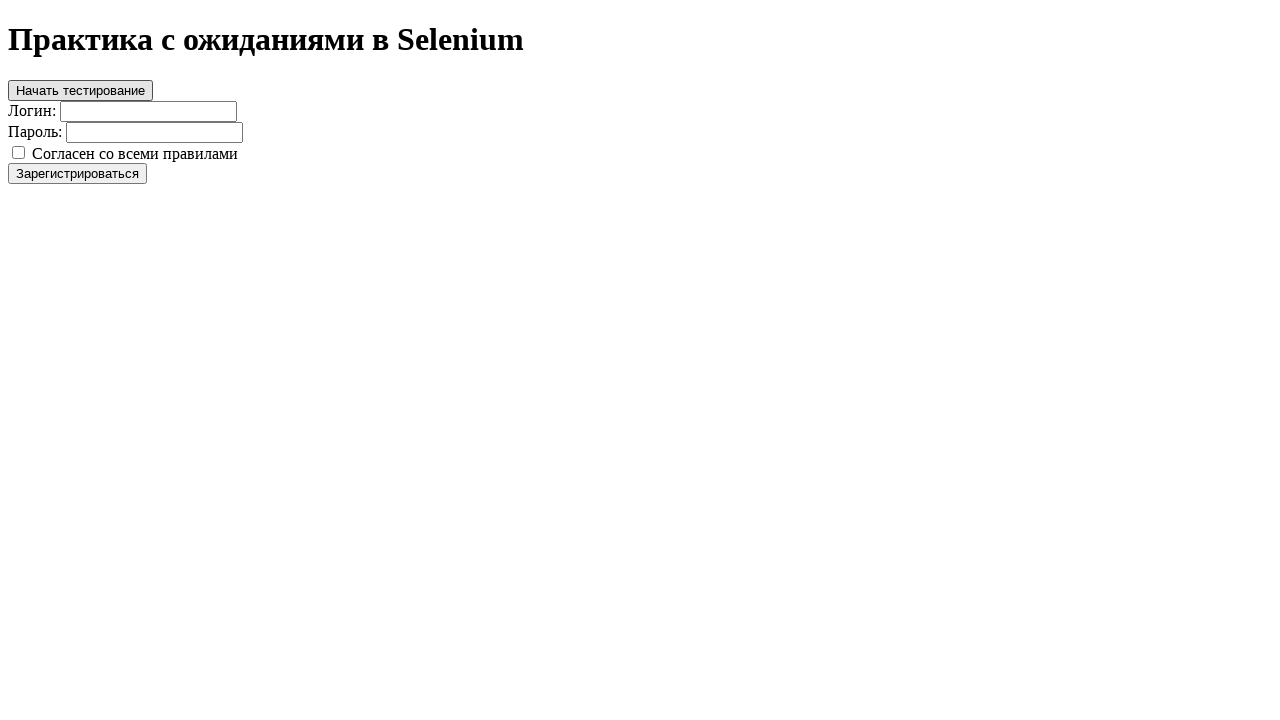

Registration form appeared
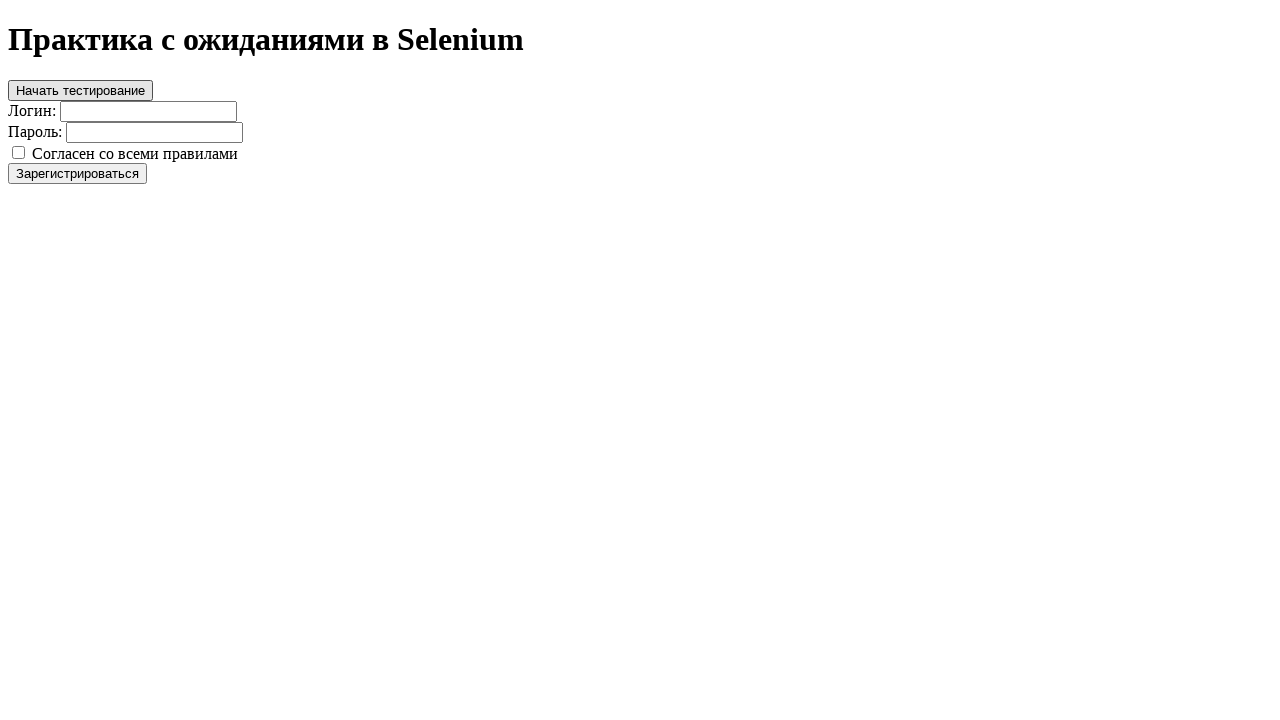

Filled in login field with 'login' on #login
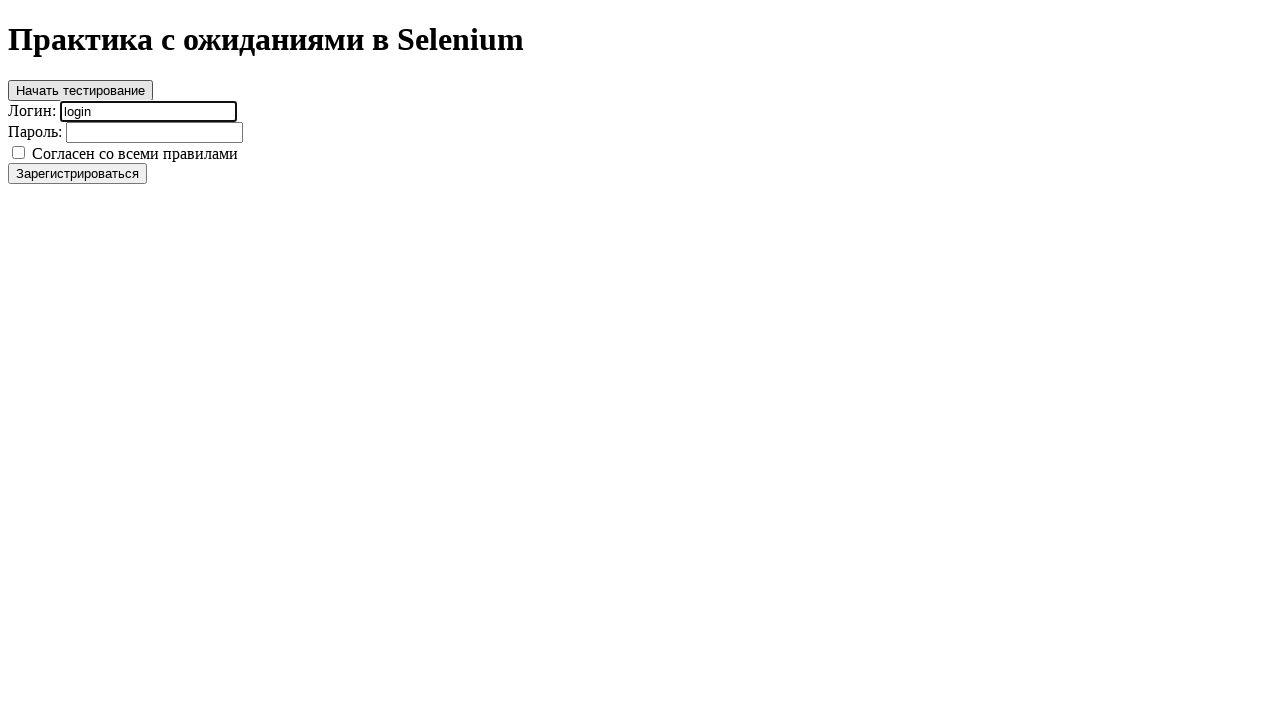

Filled in password field with 'password' on #password
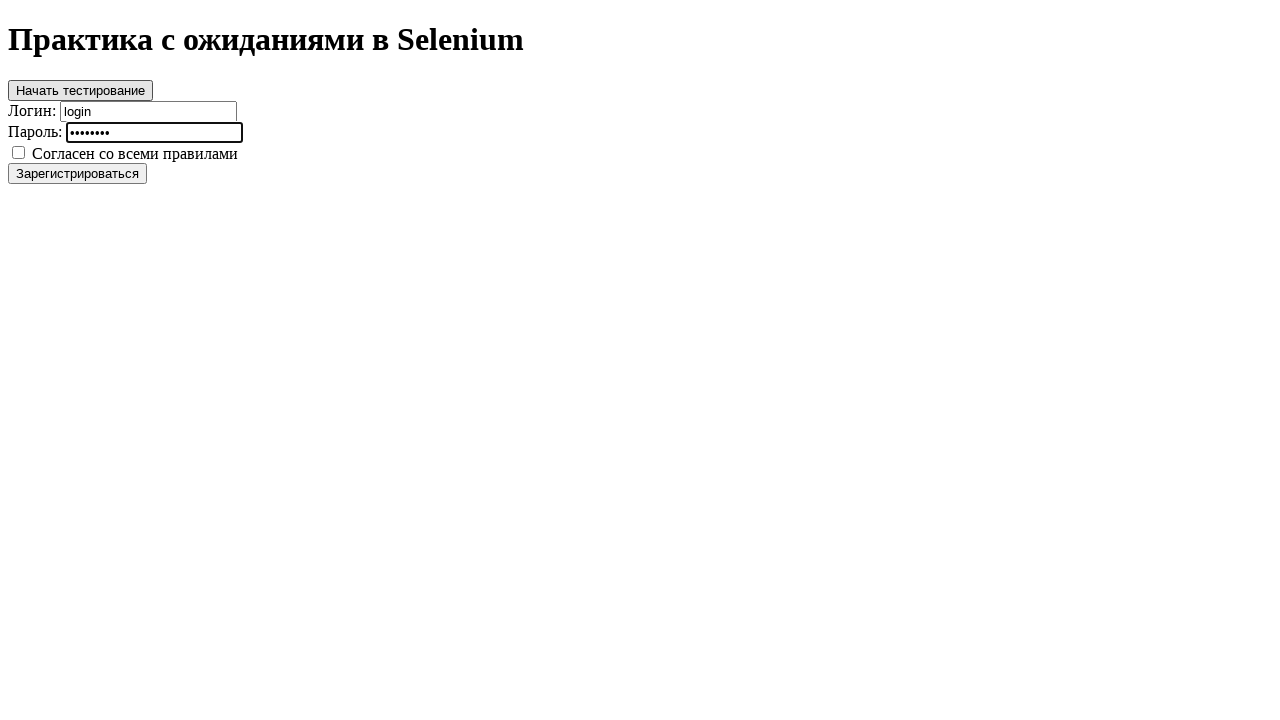

Clicked the agreement checkbox at (18, 152) on #agree
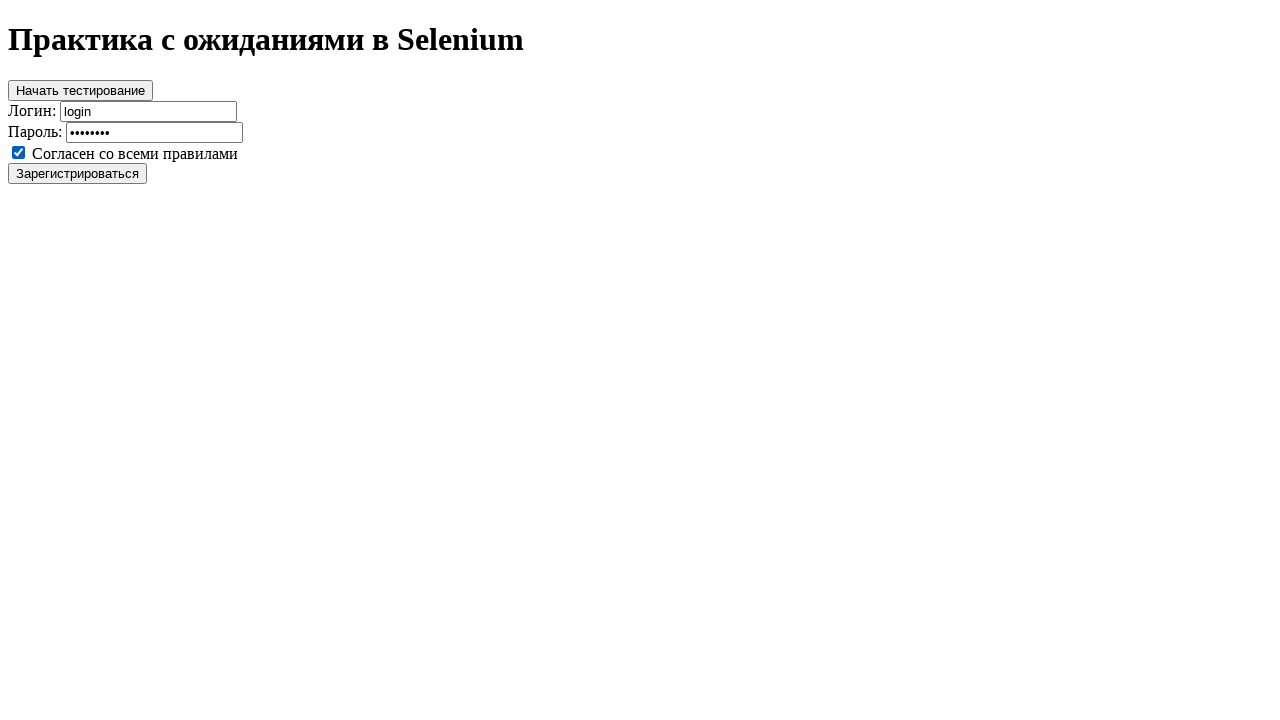

Clicked the register button to submit the form at (78, 173) on #register
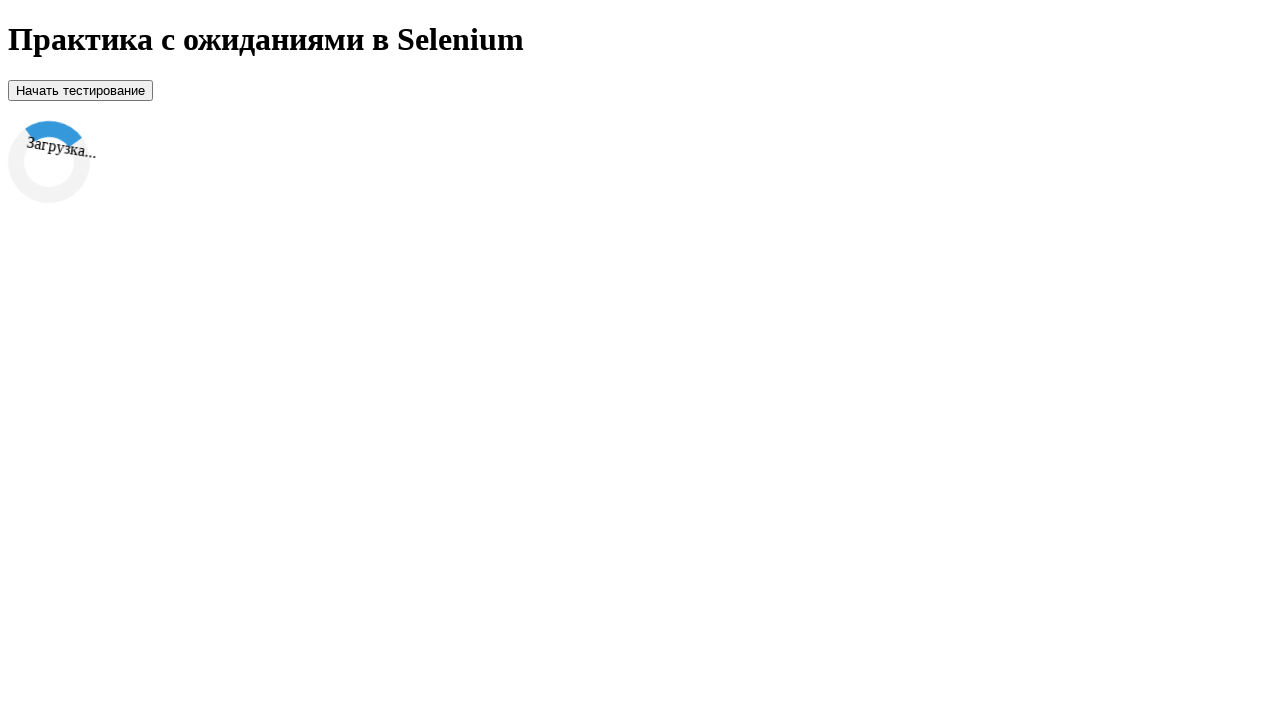

Loader appeared indicating processing
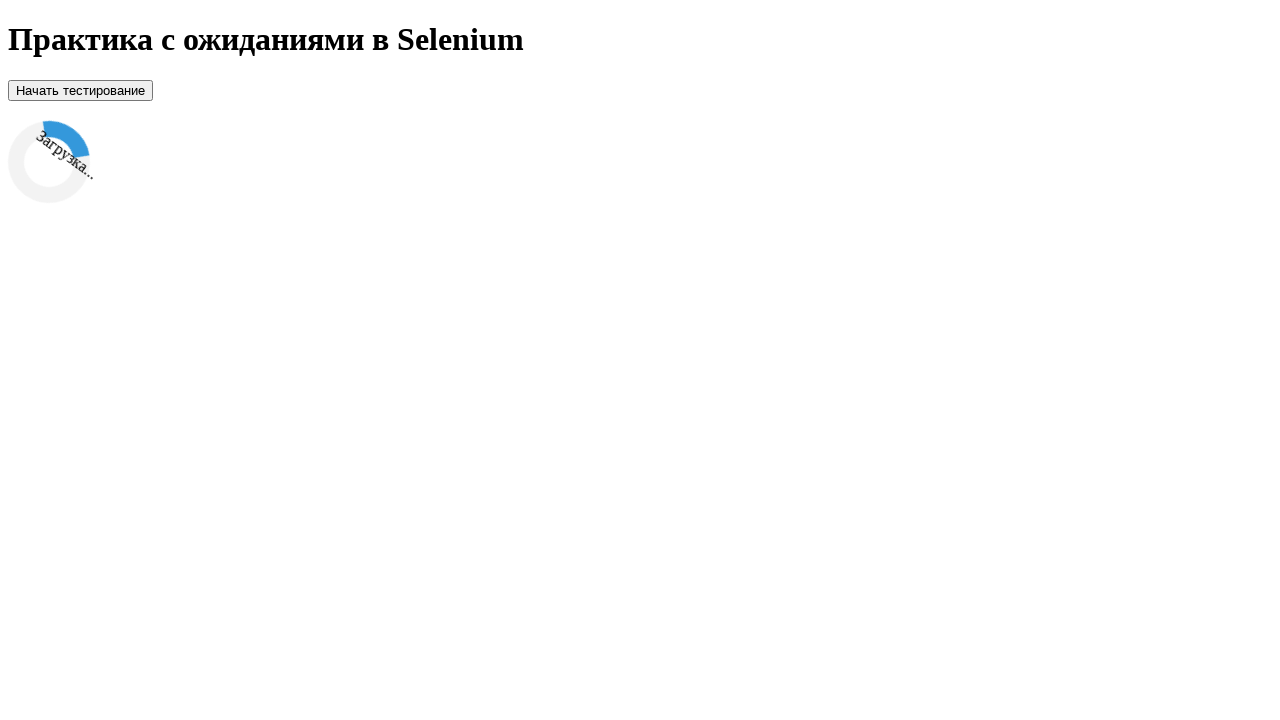

Success message displayed - registration completed
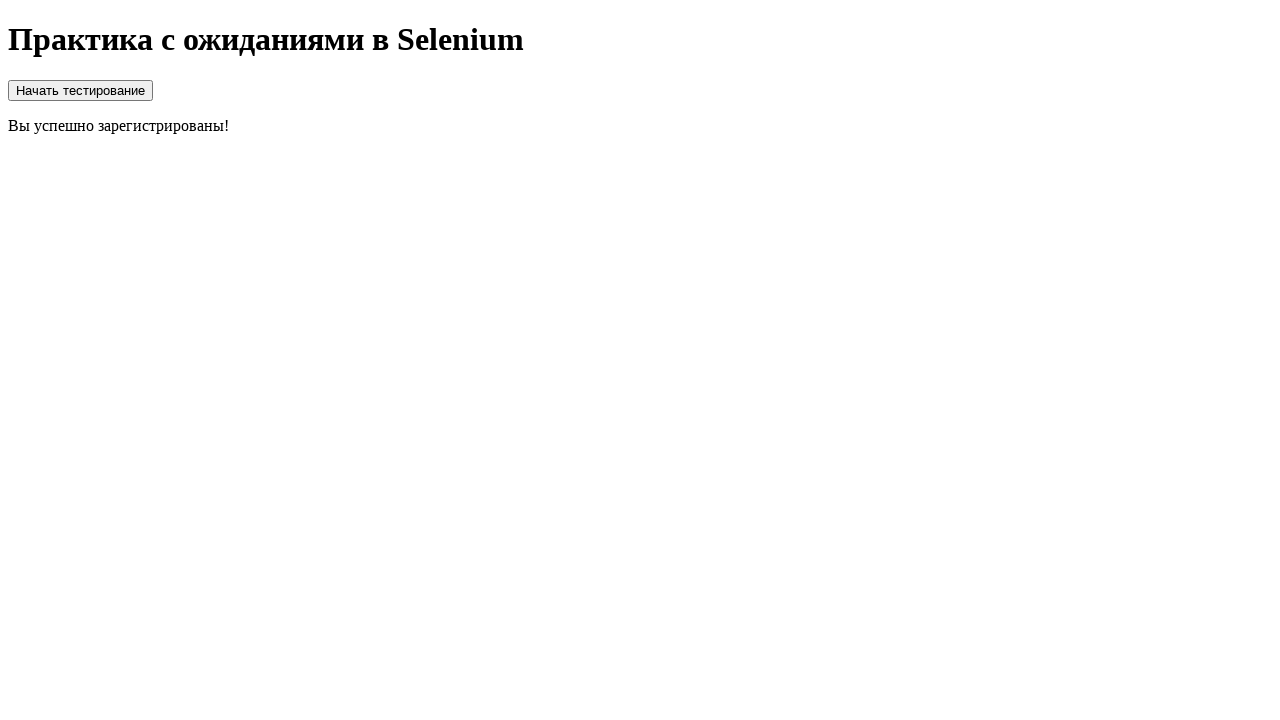

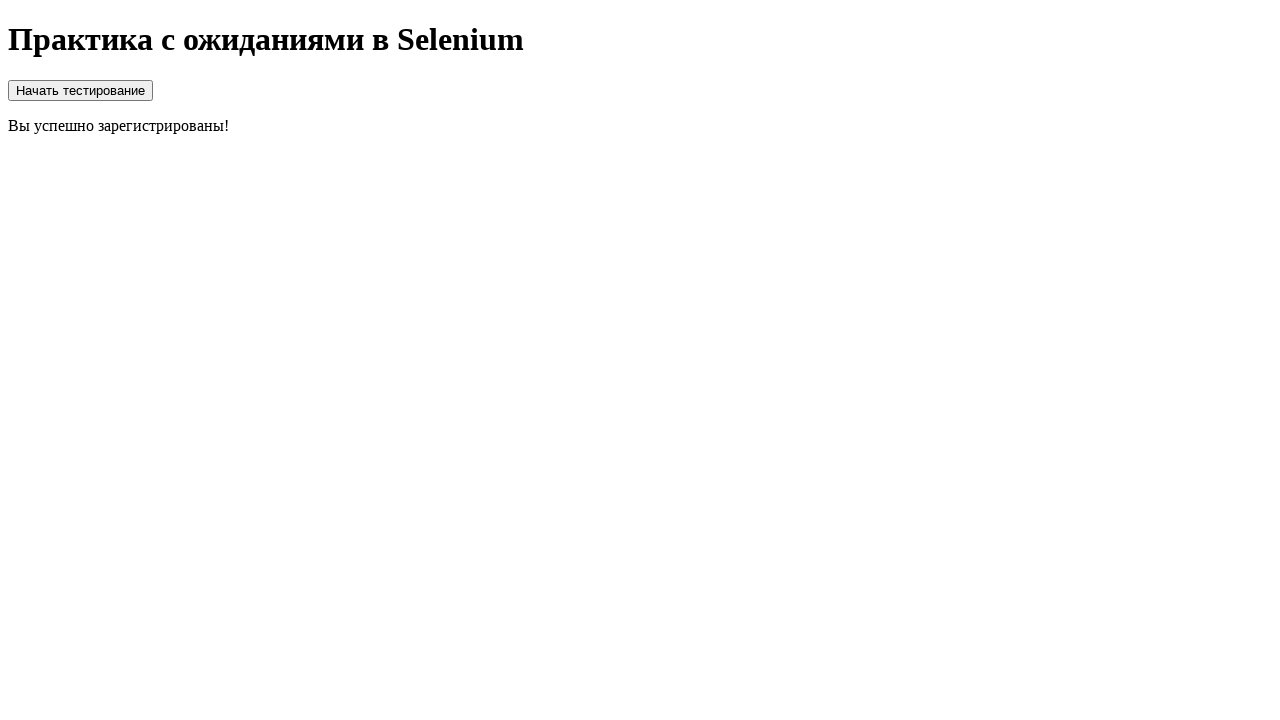